Tests drag and drop functionality by dragging an element and dropping it onto a target area within an iframe

Starting URL: http://jqueryui.com/droppable

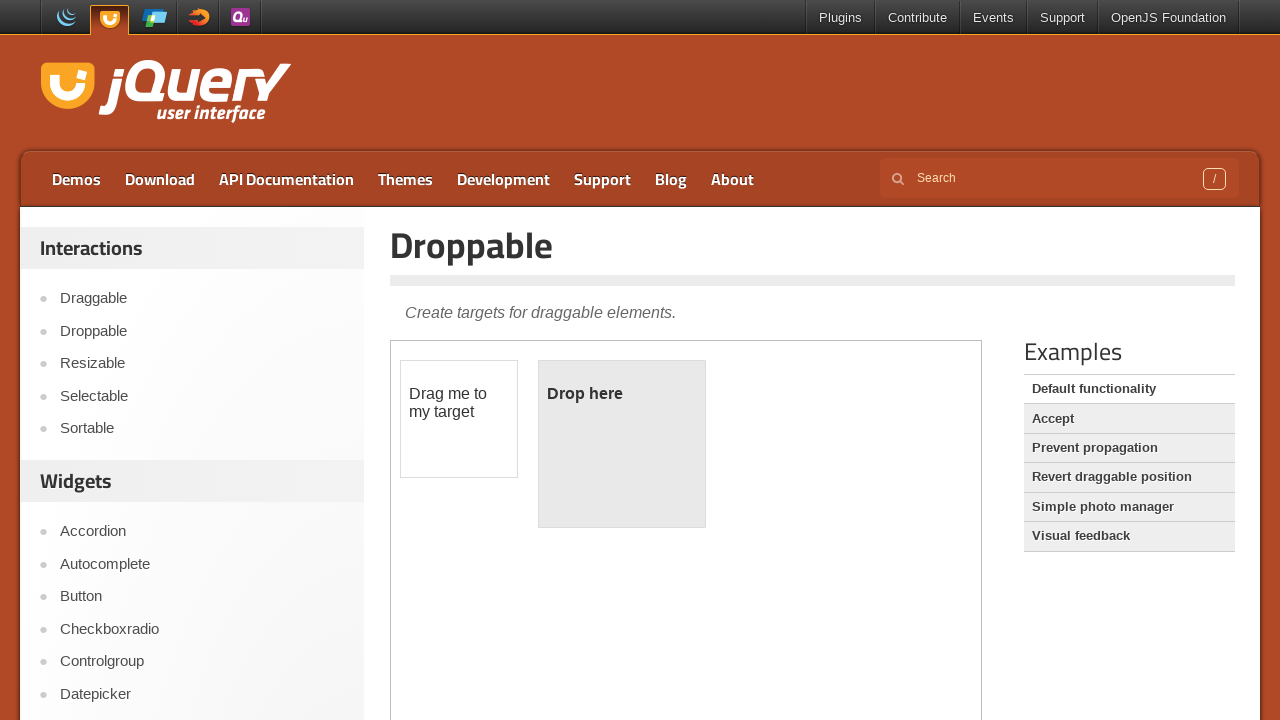

Located the demo iframe
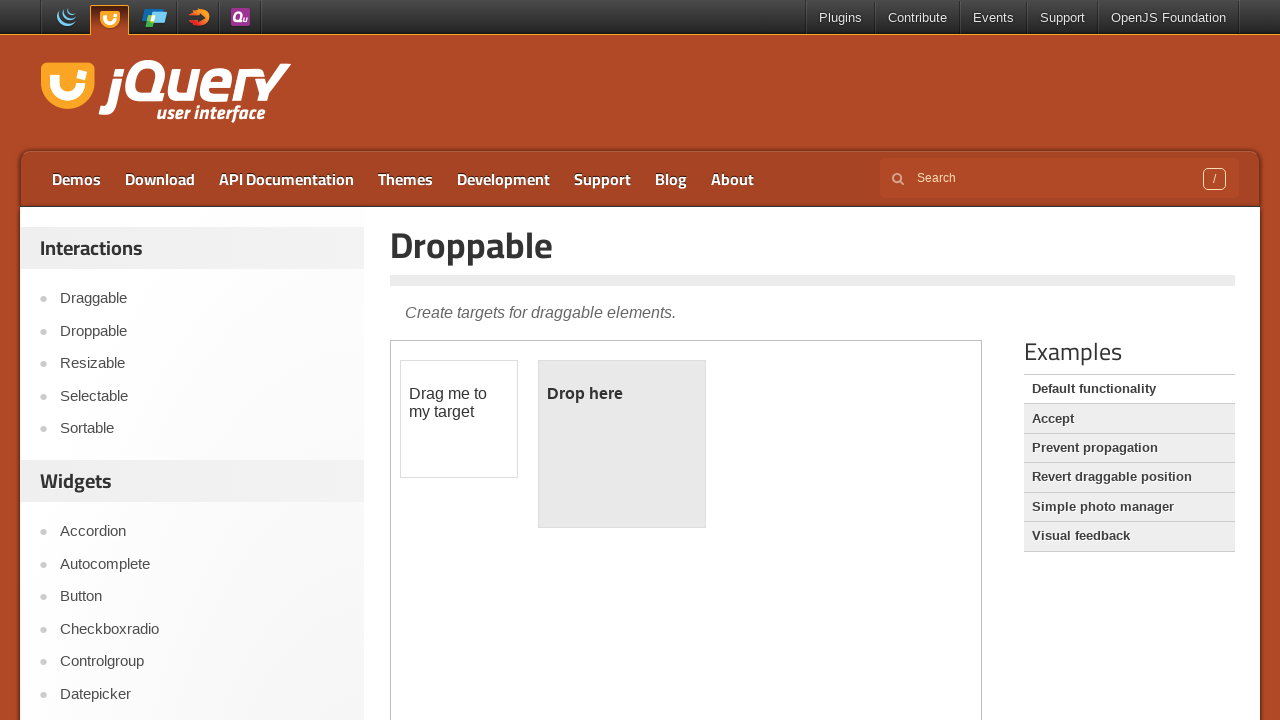

Located the draggable element within iframe
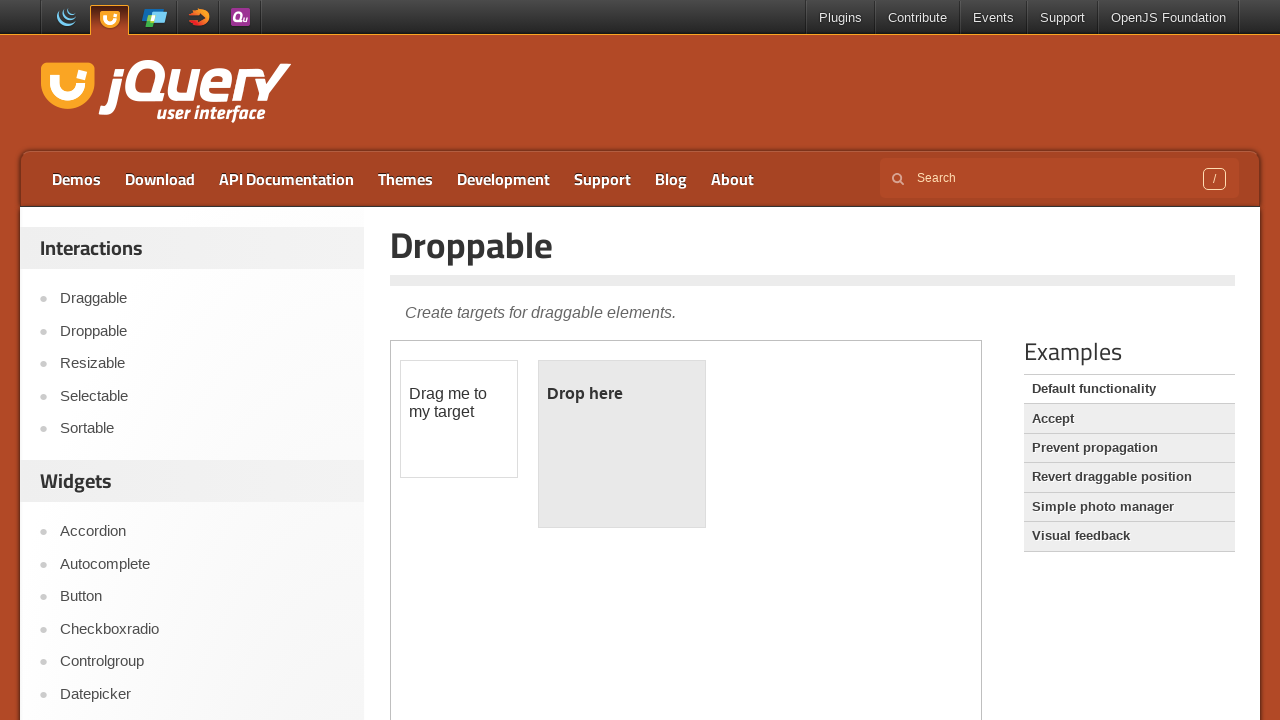

Clicked on the draggable element at (459, 419) on iframe.demo-frame >> internal:control=enter-frame >> #draggable
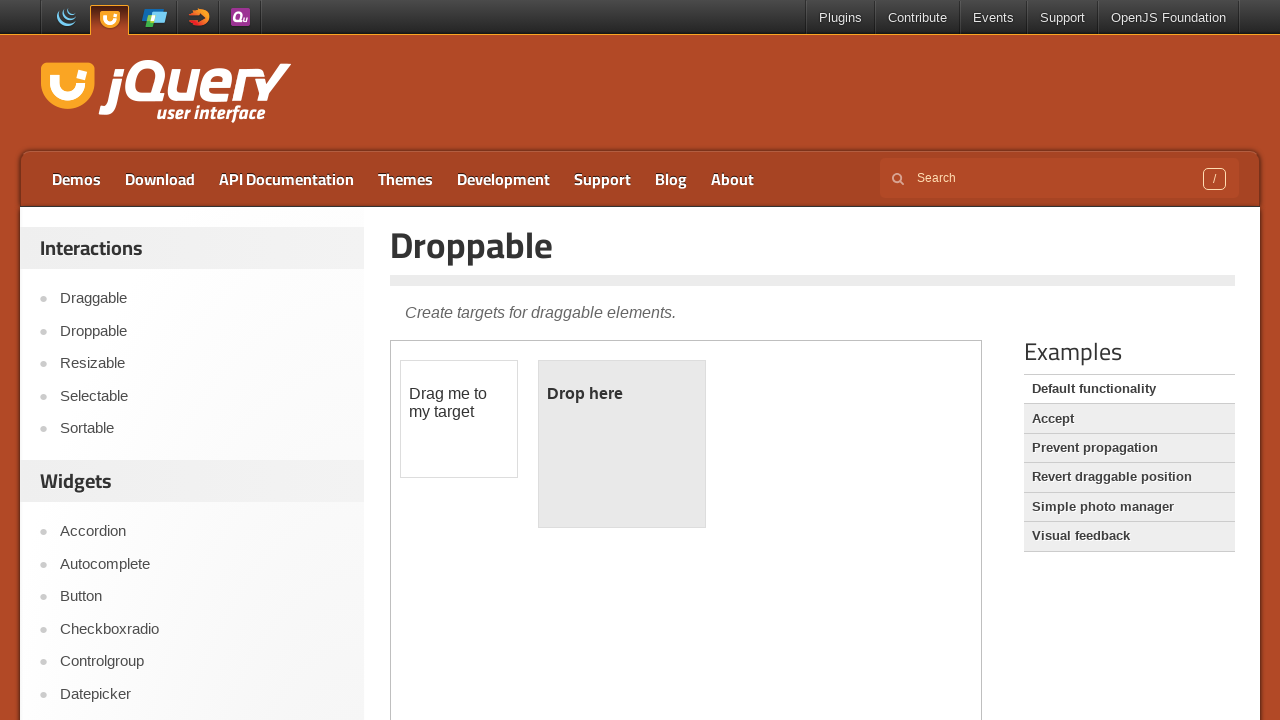

Located the droppable target element within iframe
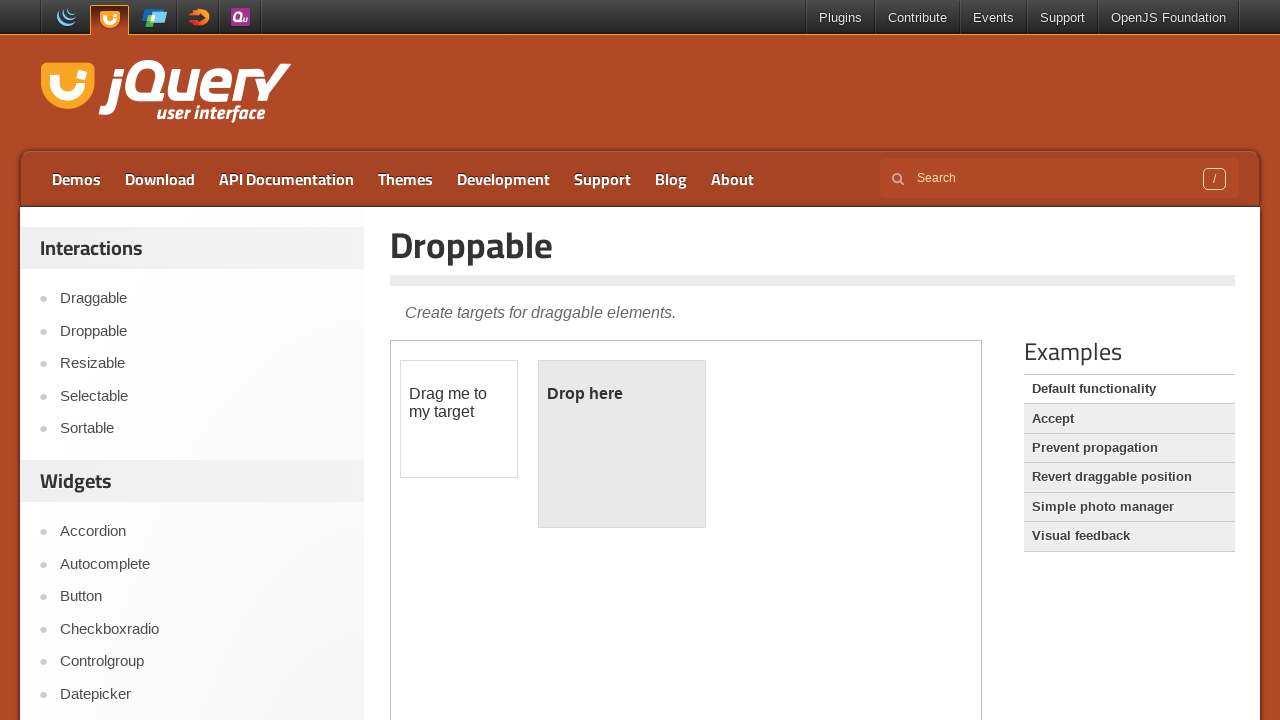

Dragged and dropped the element onto the target area at (622, 444)
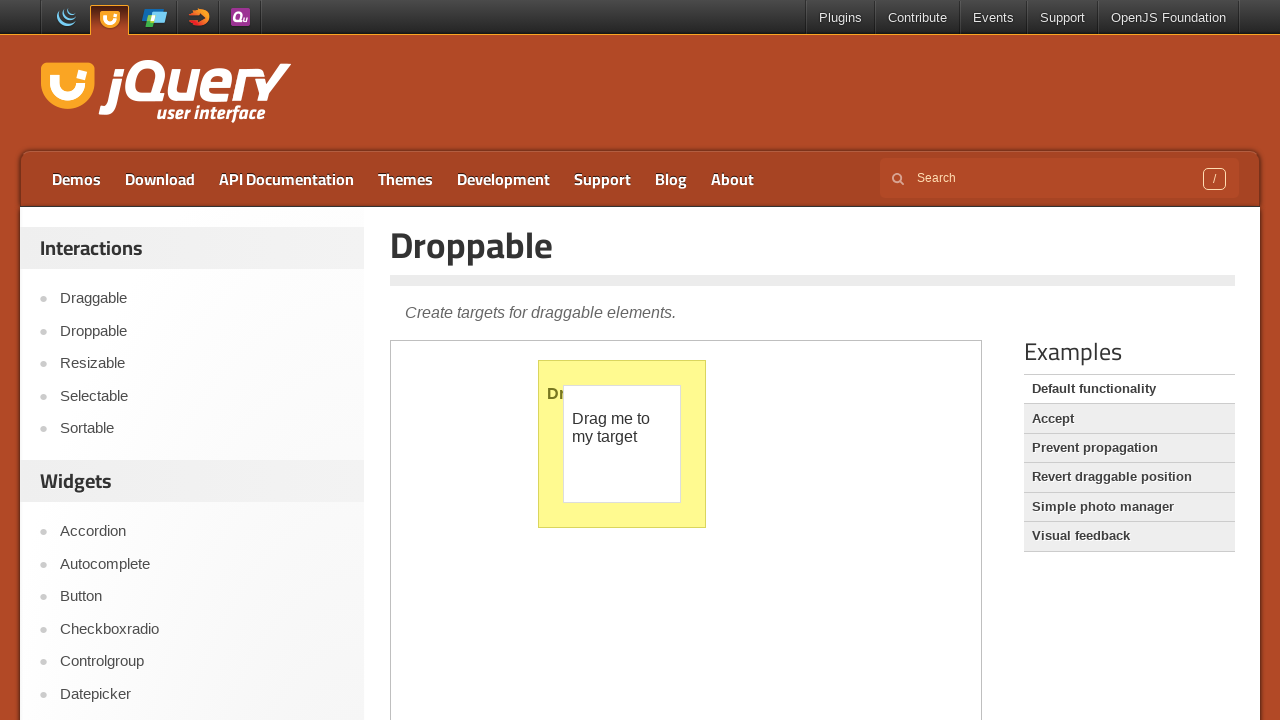

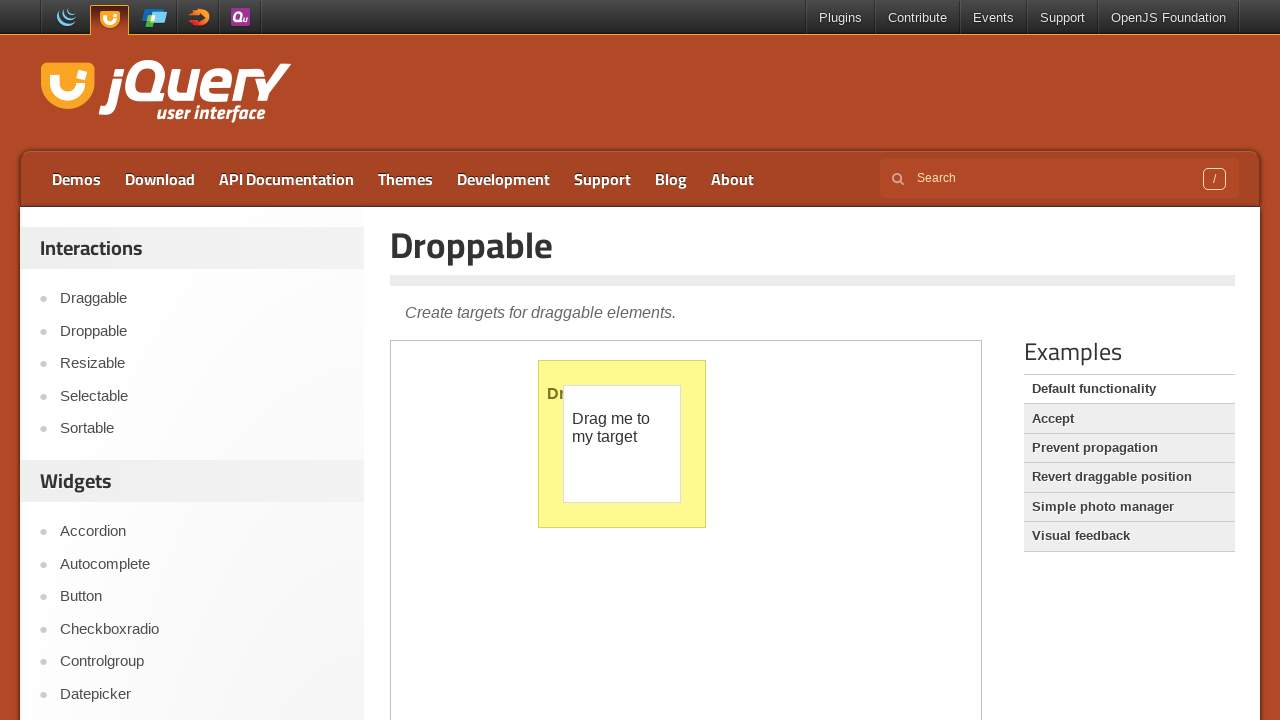